Solves a math problem by extracting a value from an element attribute, calculating the result, and submitting a form with the answer along with selecting checkboxes and radio buttons

Starting URL: https://suninjuly.github.io/get_attribute.html

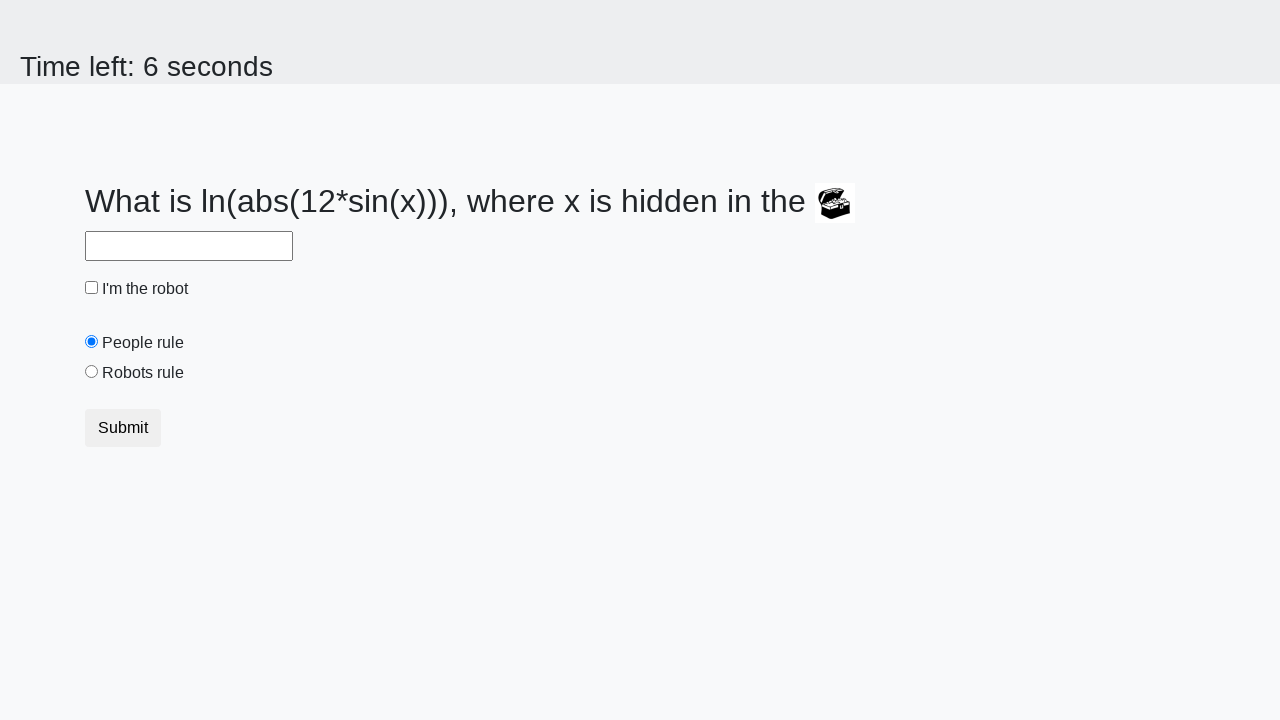

Located treasure element with ID 'treasure'
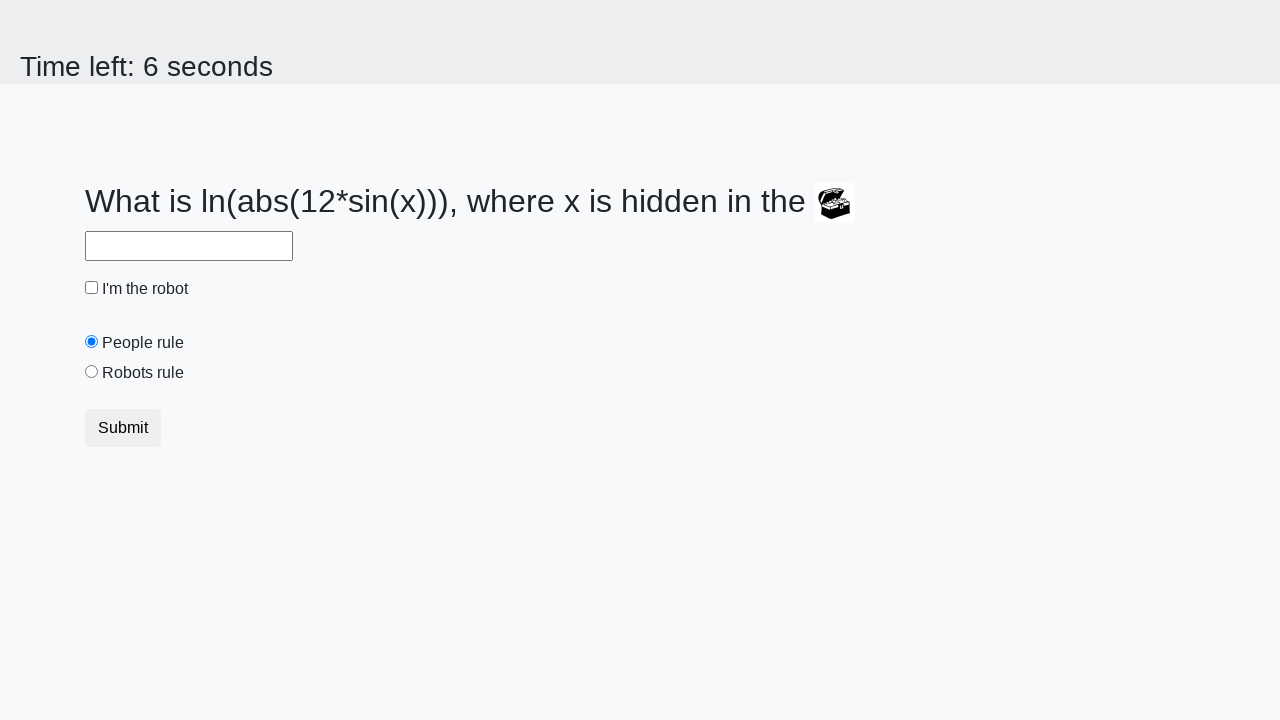

Extracted valuex attribute from treasure element
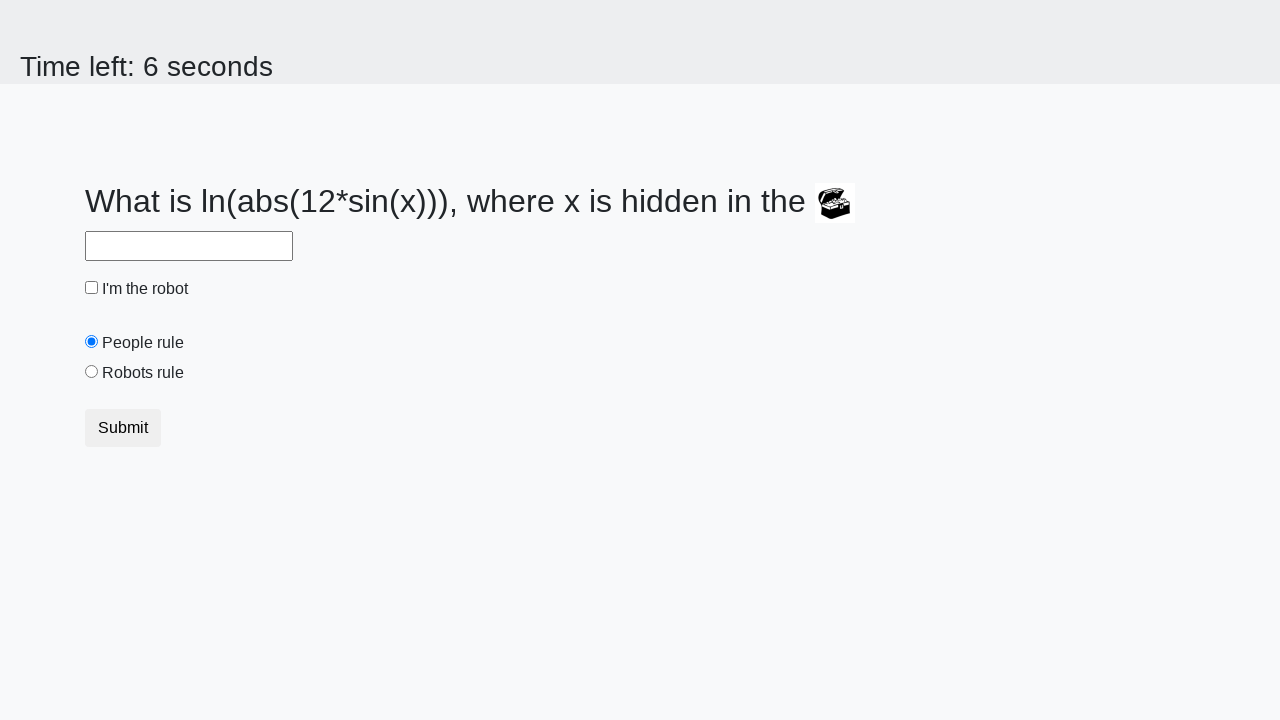

Calculated answer using math formula: 2.381545661479836
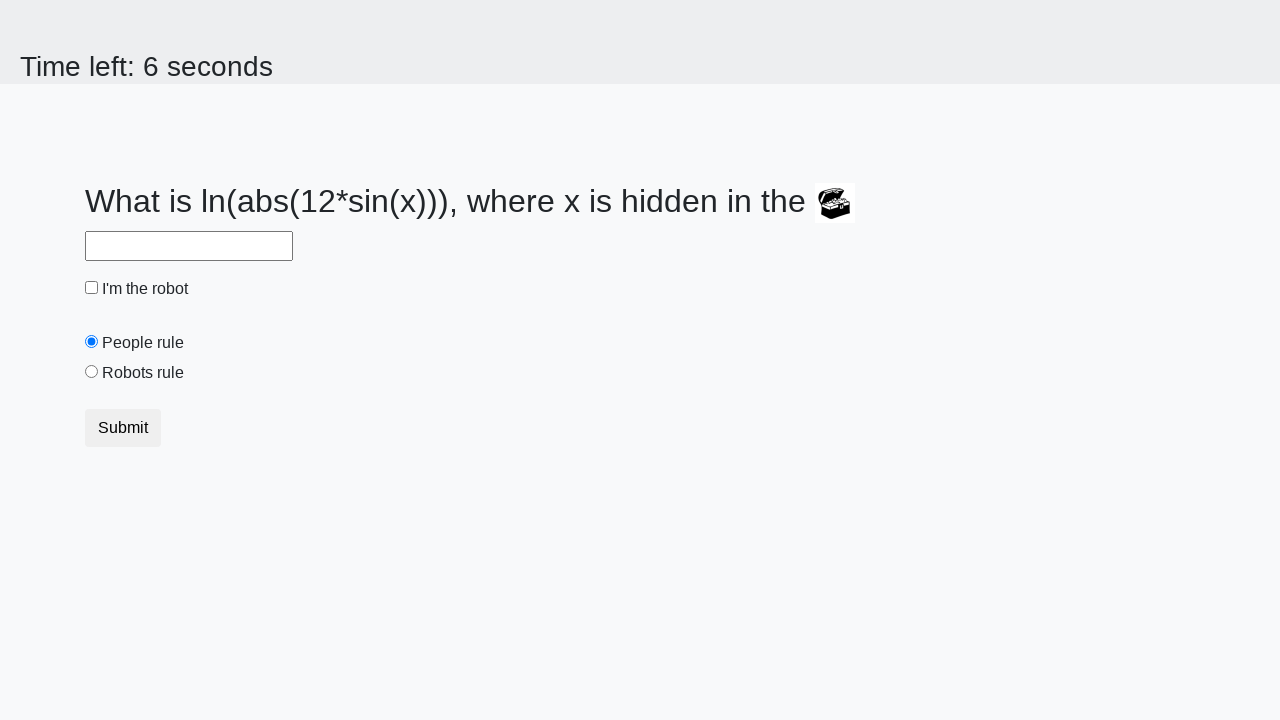

Filled answer field with calculated result on #answer
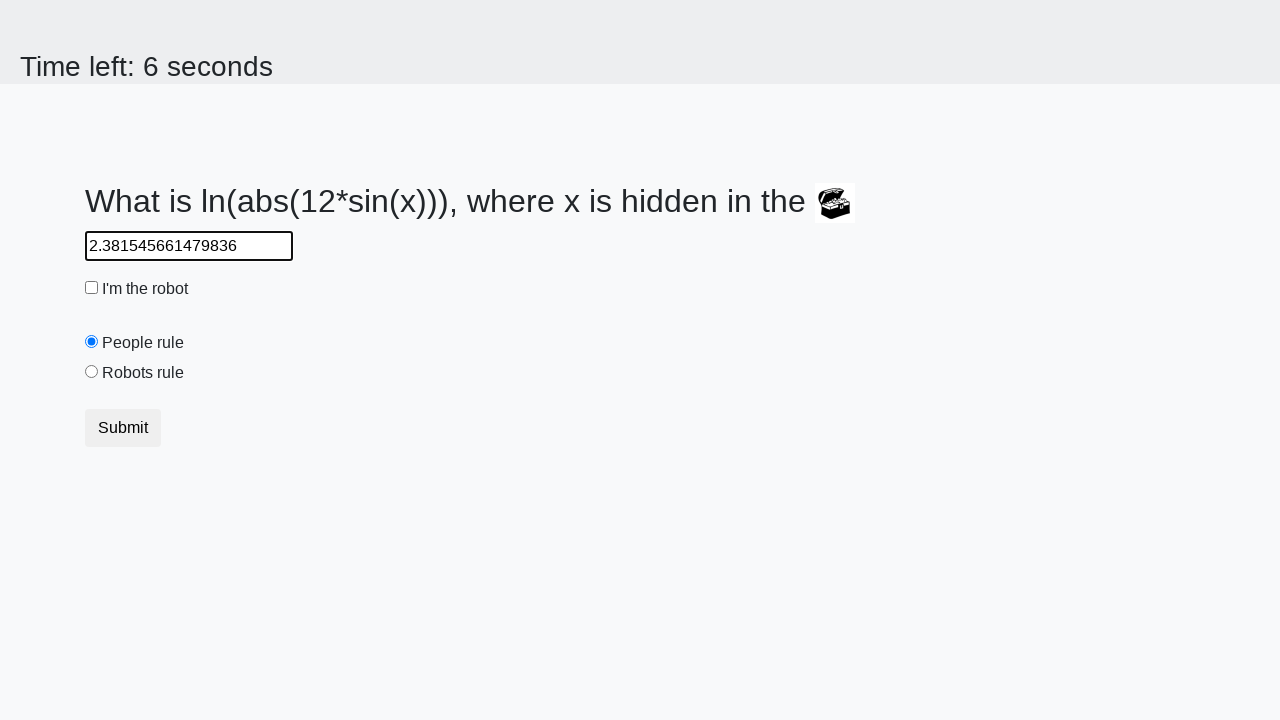

Clicked robot checkbox at (92, 288) on #robotCheckbox
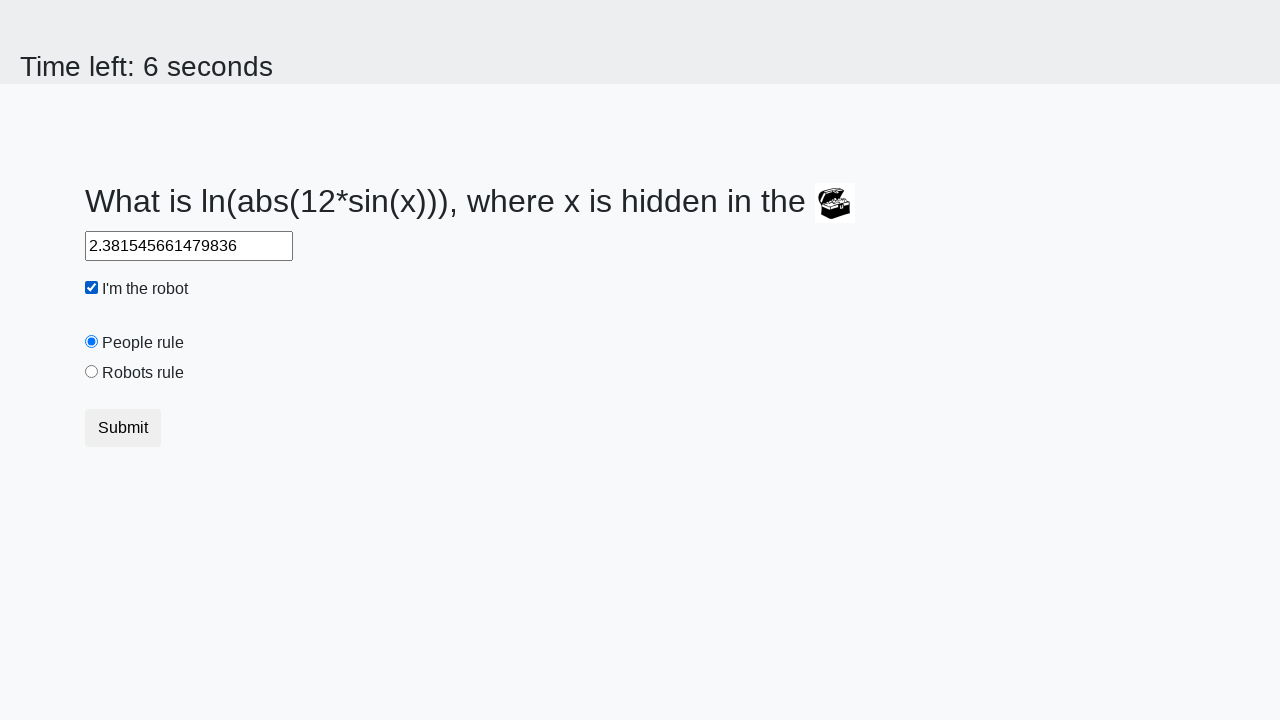

Clicked robots rule radio button at (92, 372) on #robotsRule
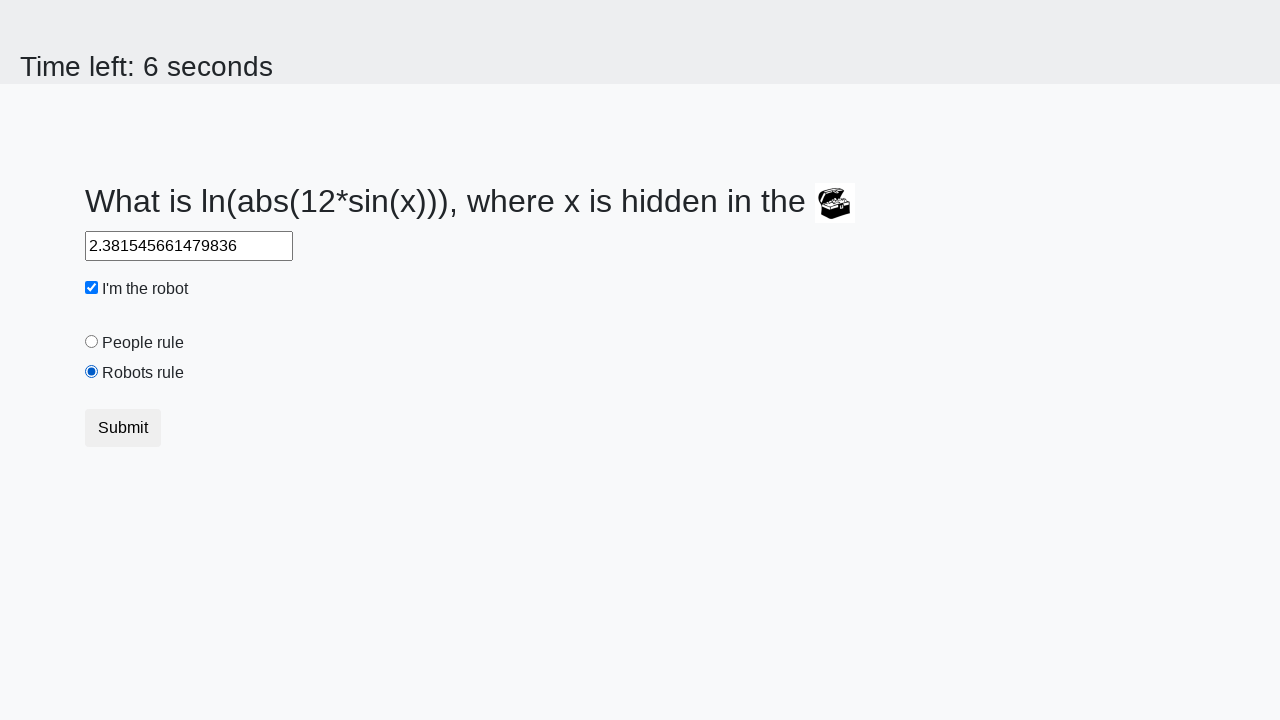

Clicked submit button to complete form at (123, 428) on button.btn
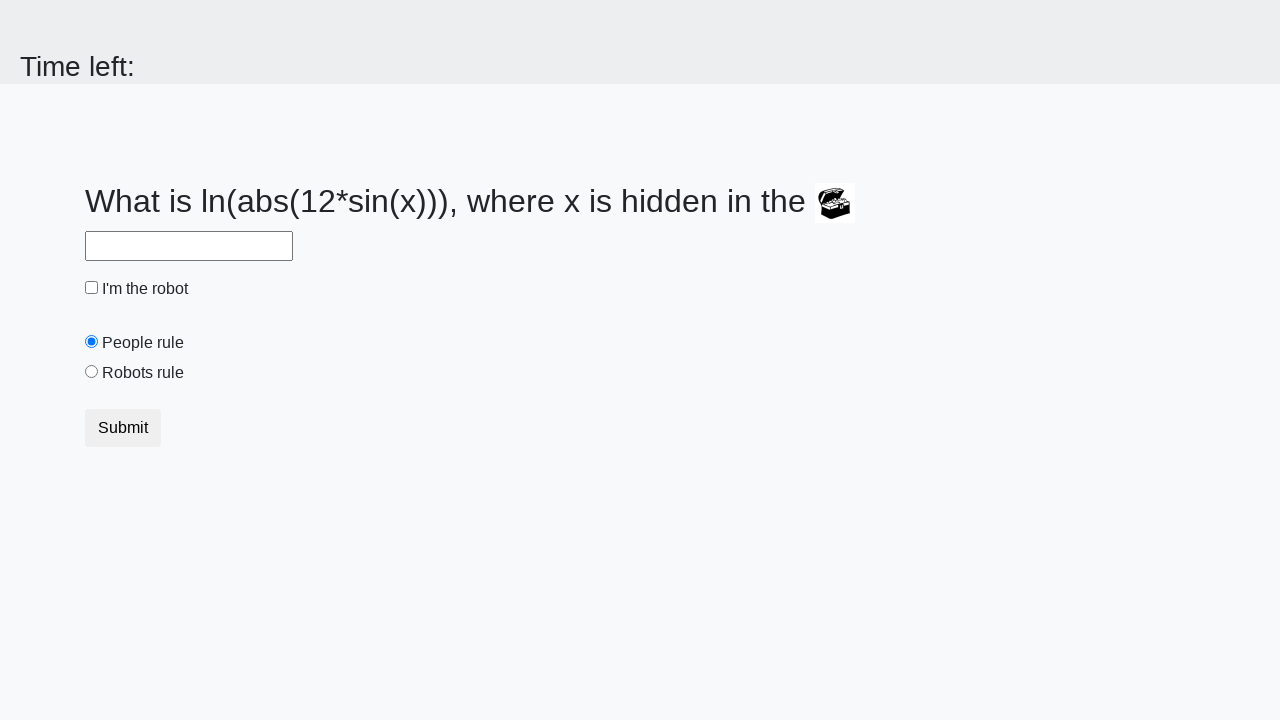

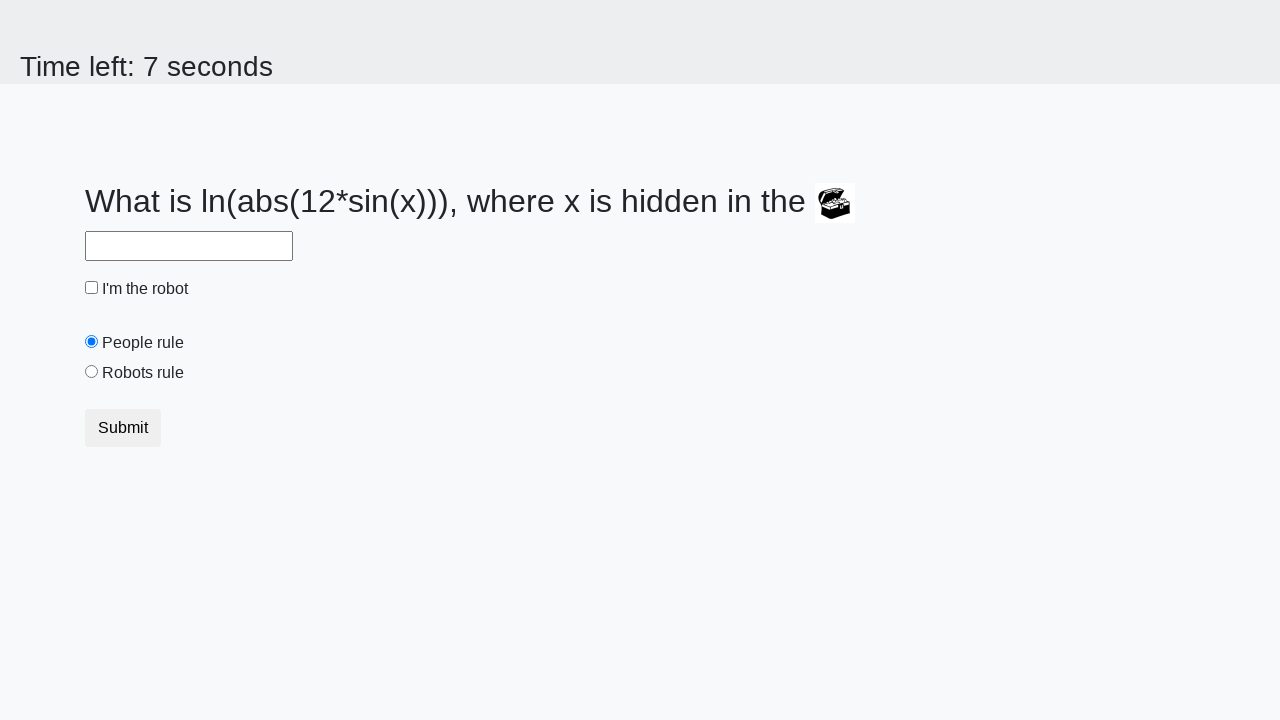